Tests that one text field is enabled and another is disabled, and verifies interaction with enabled field

Starting URL: http://antoniotrindade.com.br/treinoautomacao/elementsweb.html

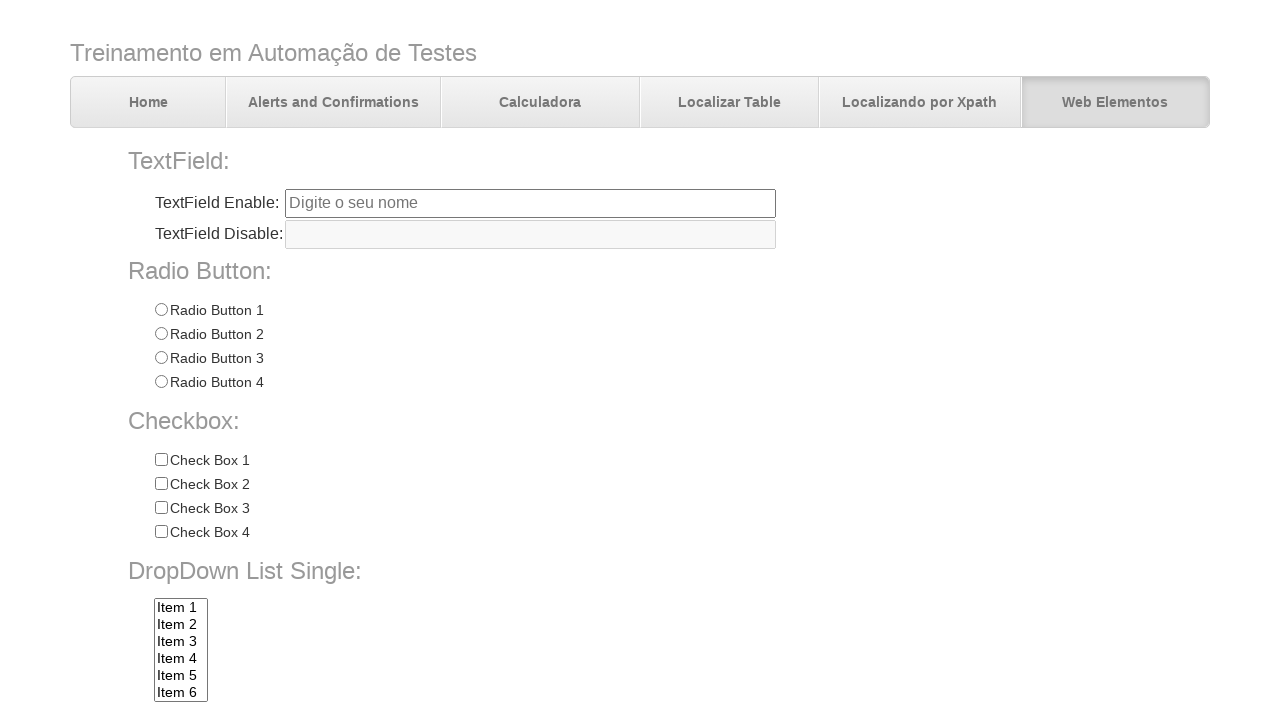

Filled enabled text field txtbox1 with 'habilitado' on input[name='txtbox1']
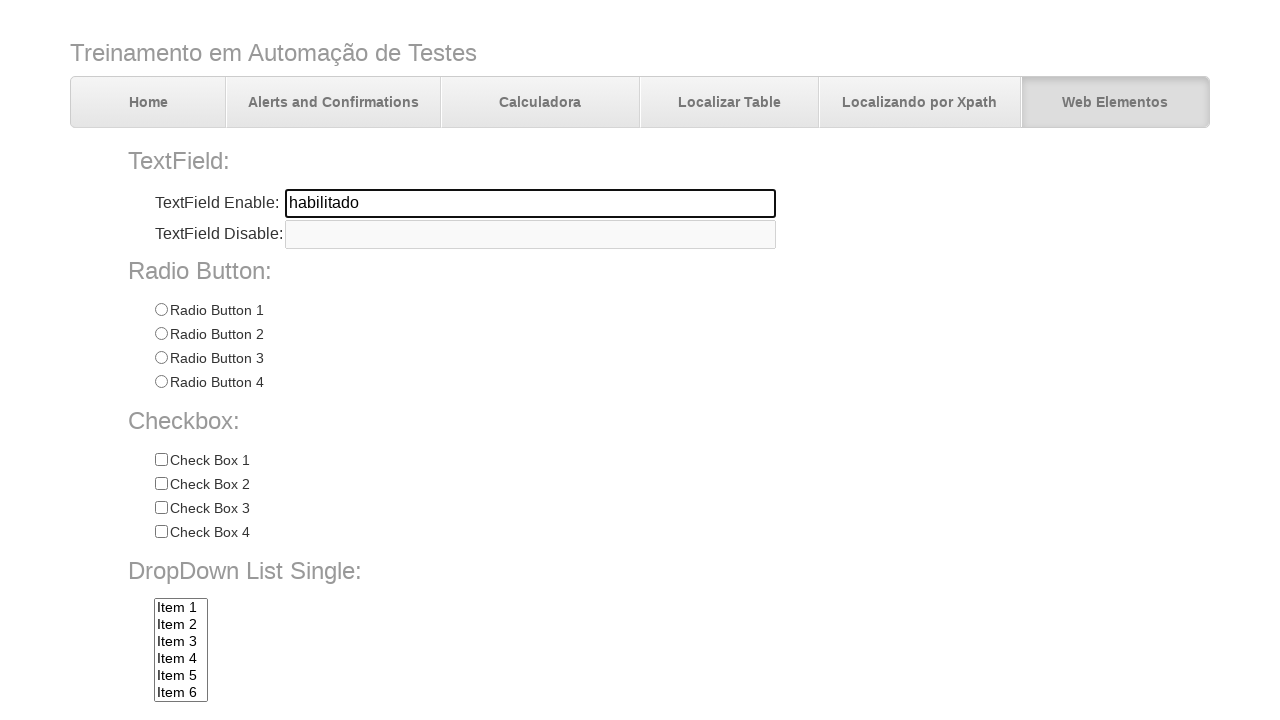

Checked that txtbox1 is enabled
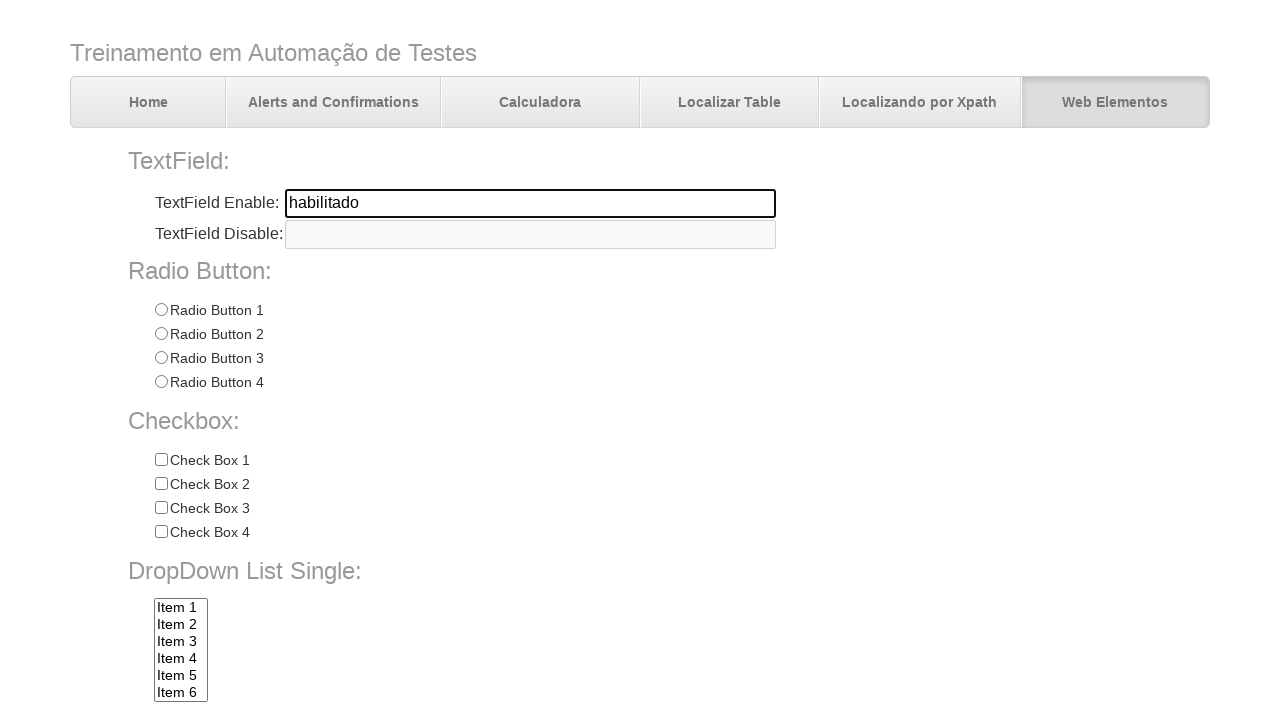

Checked that txtbox2 is disabled
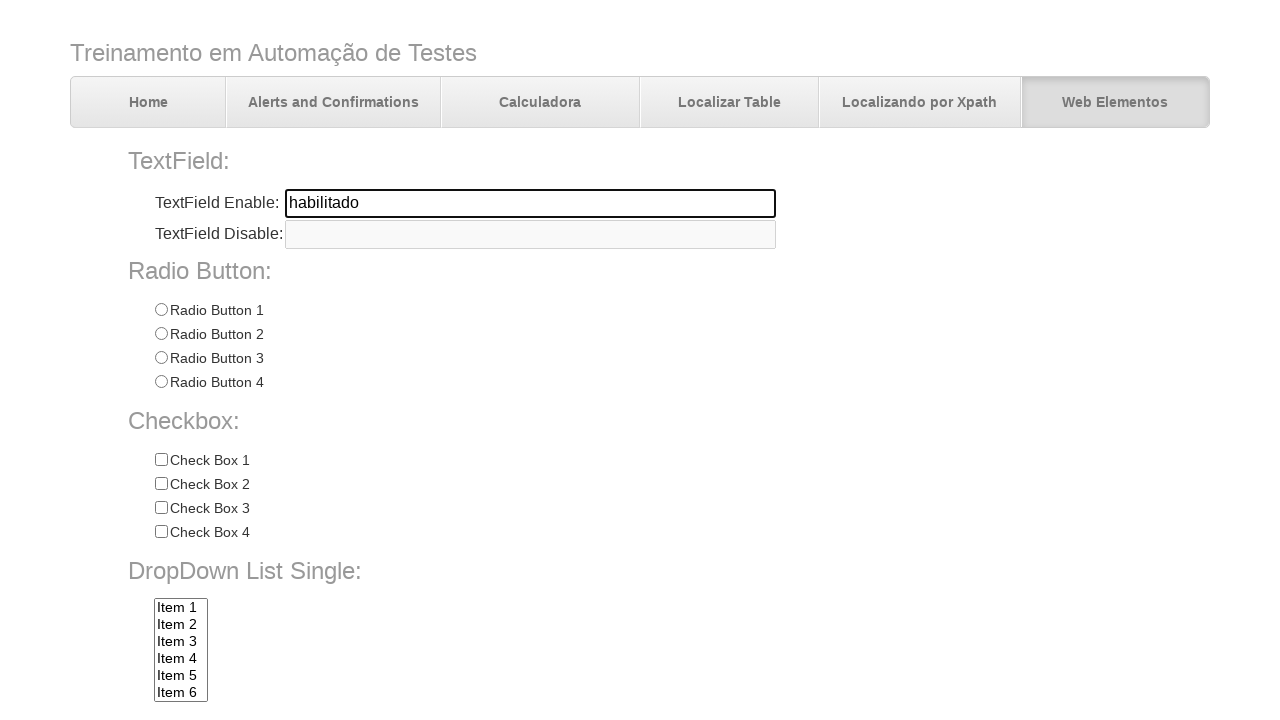

Assertion passed: txtbox1 is enabled
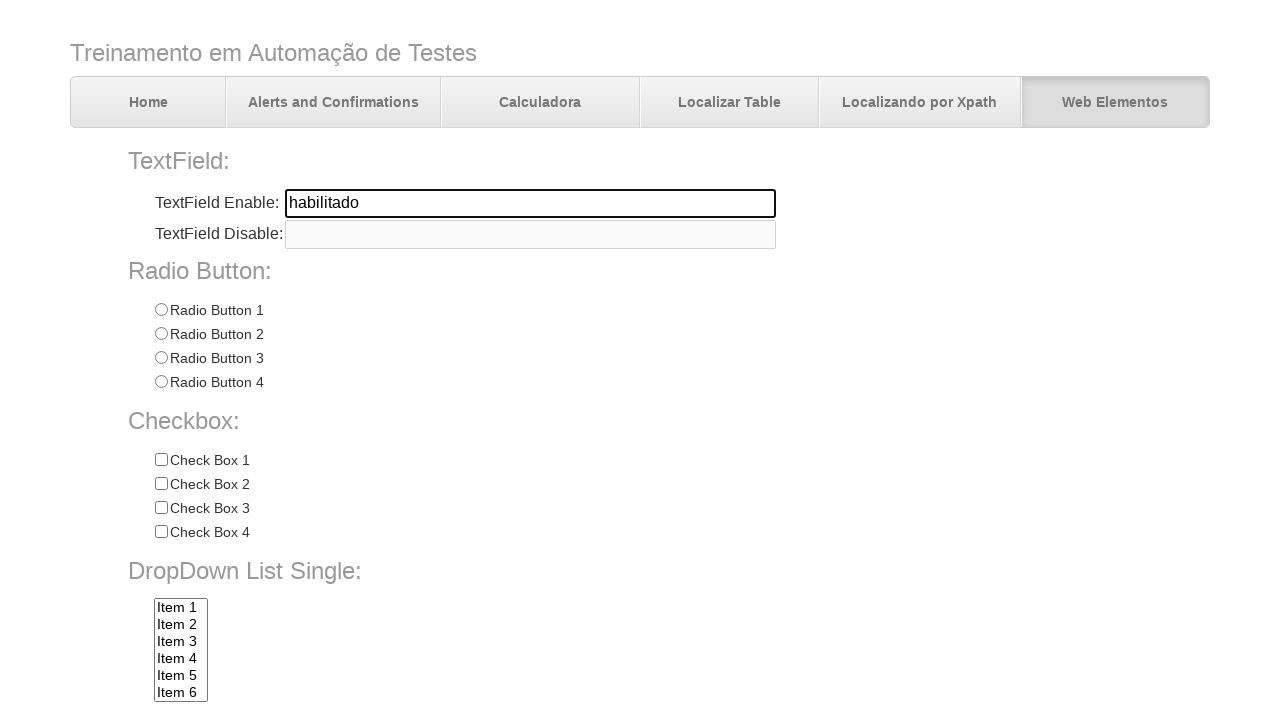

Assertion passed: txtbox2 is disabled
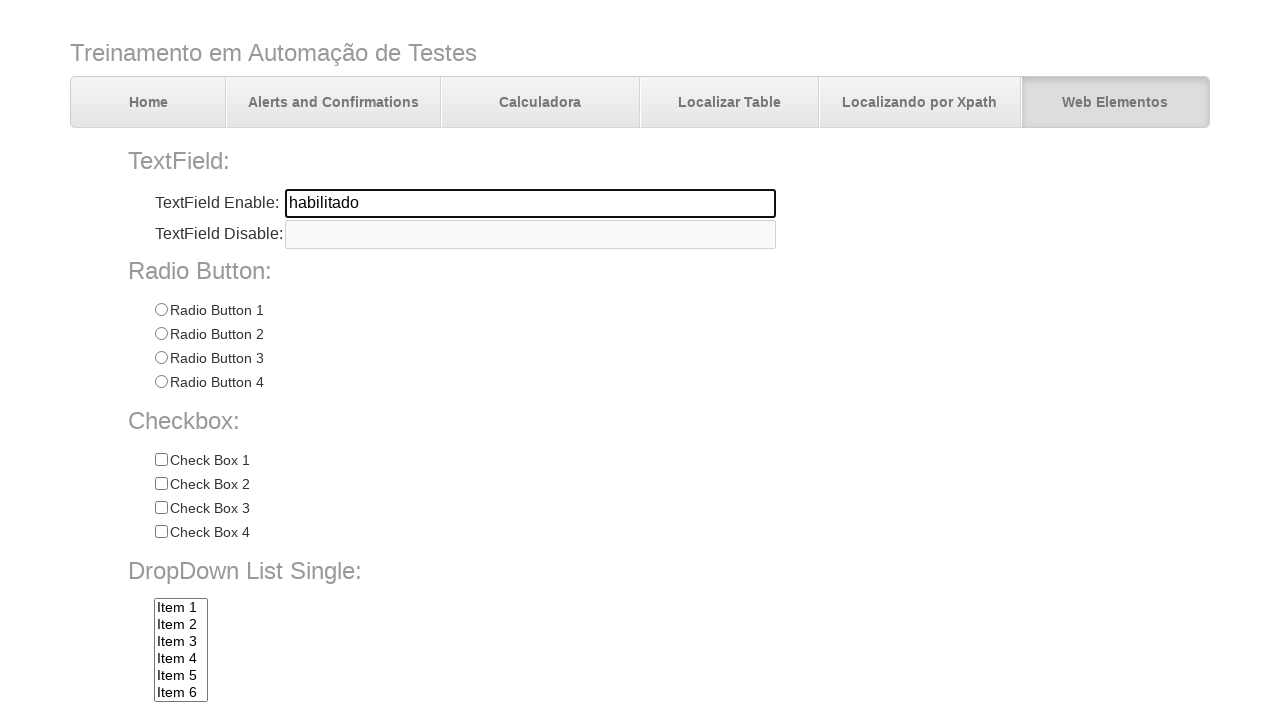

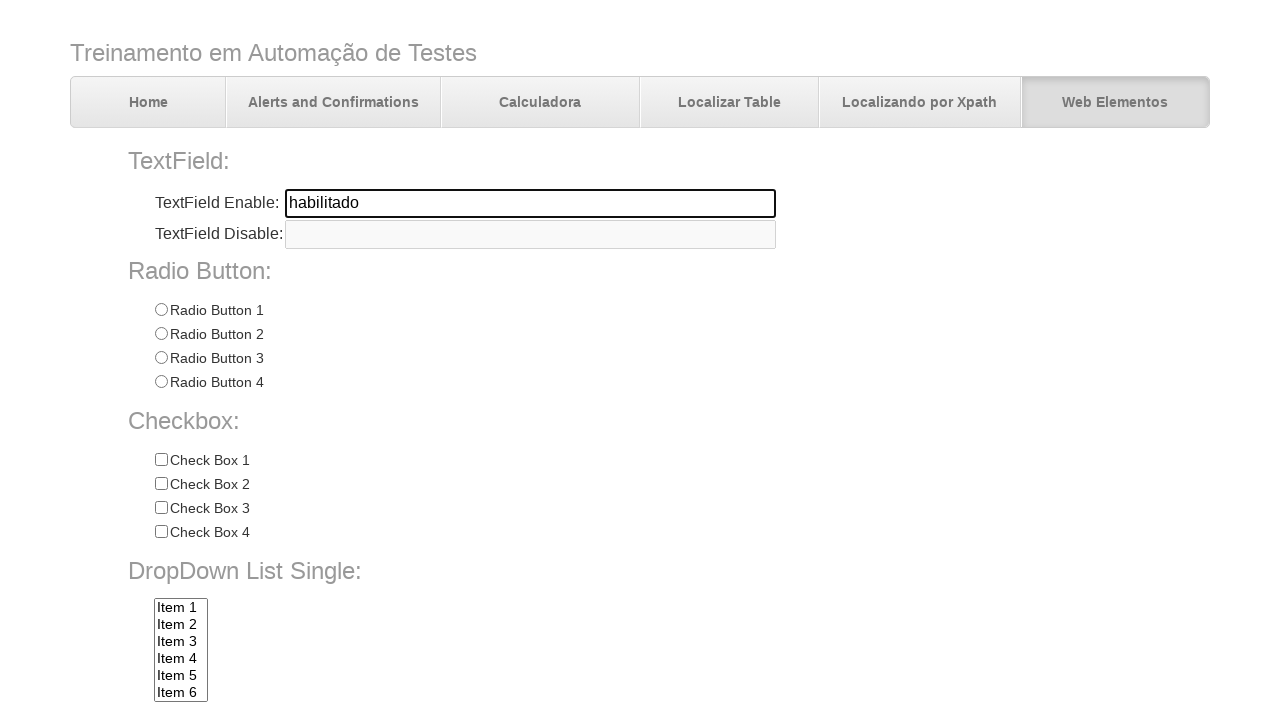